Tests checkbox functionality by unchecking and checking various checkboxes on the form

Starting URL: https://artoftesting.com/samplesiteforselenium

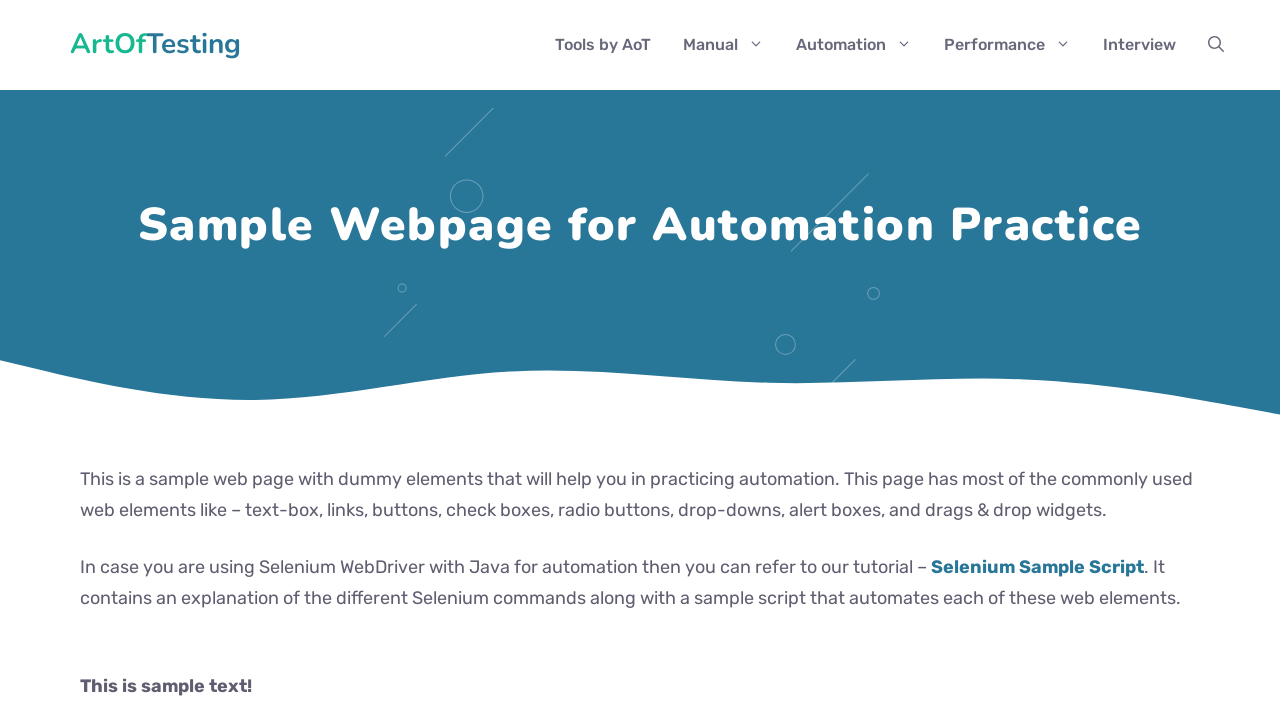

Located the Automation checkbox
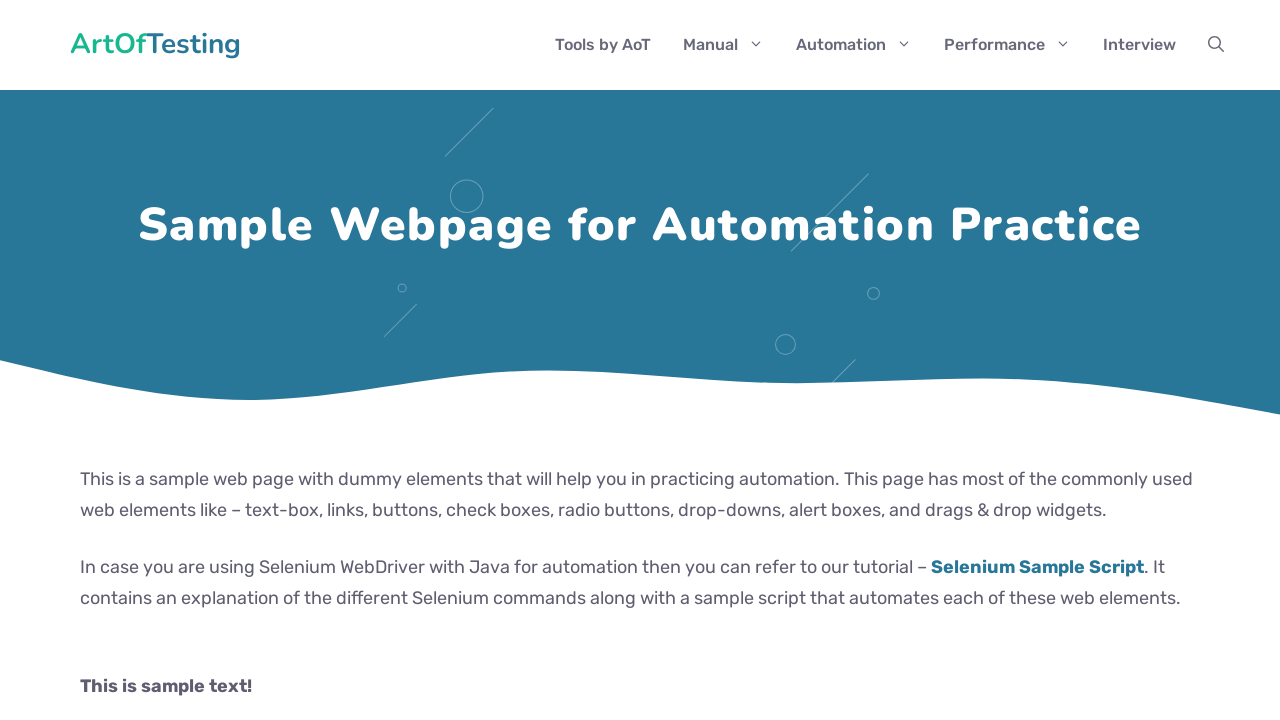

Automation checkbox is not checked
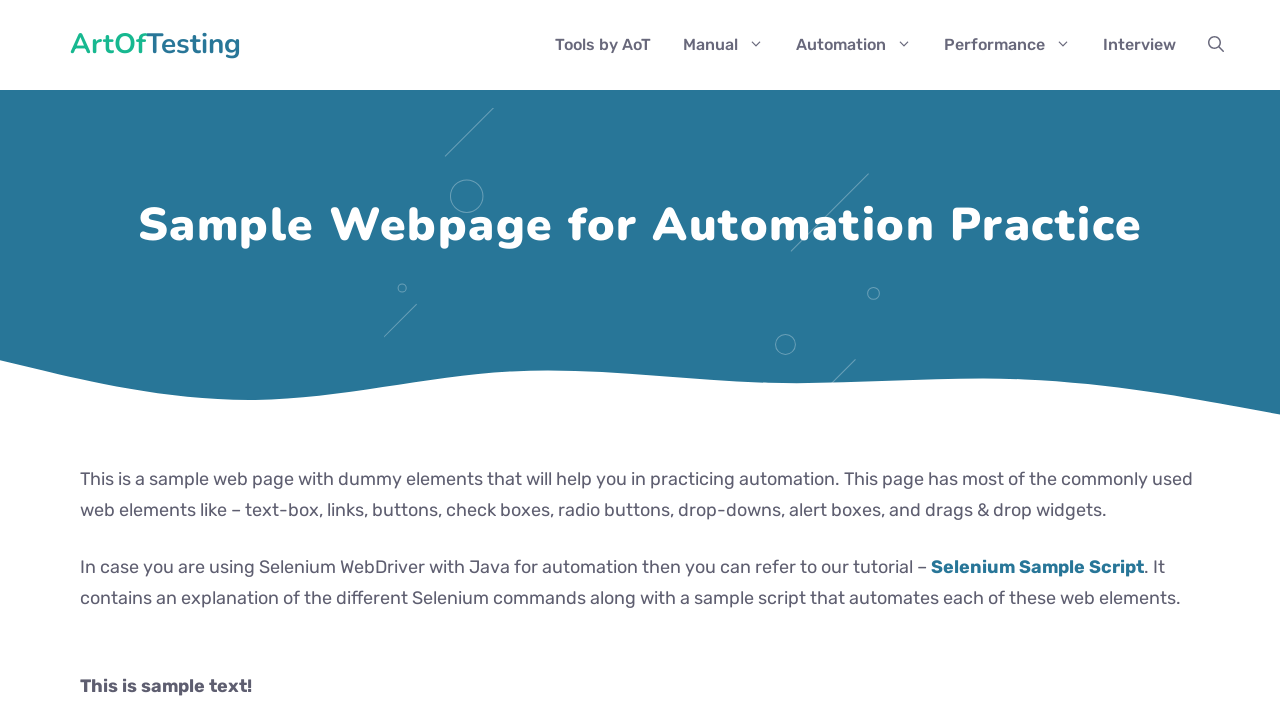

Checked the last checkbox in the form at (86, 360) on form input[type="checkbox"] >> nth=-1
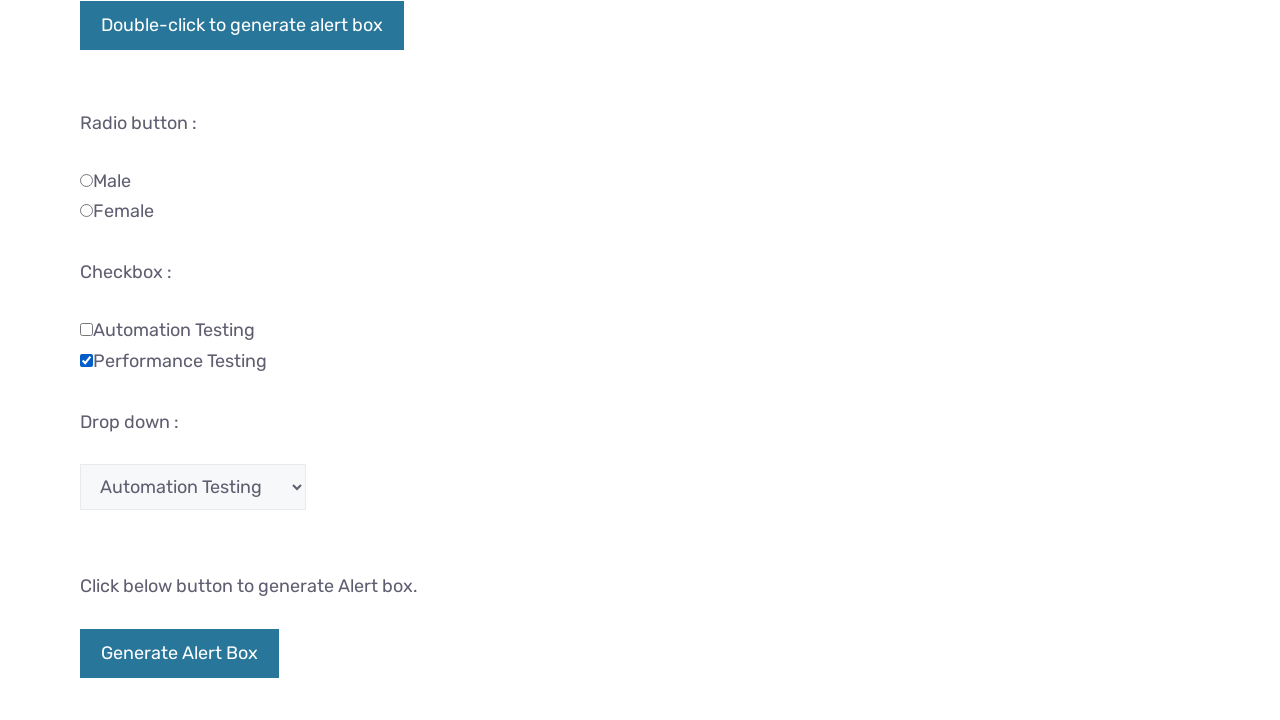

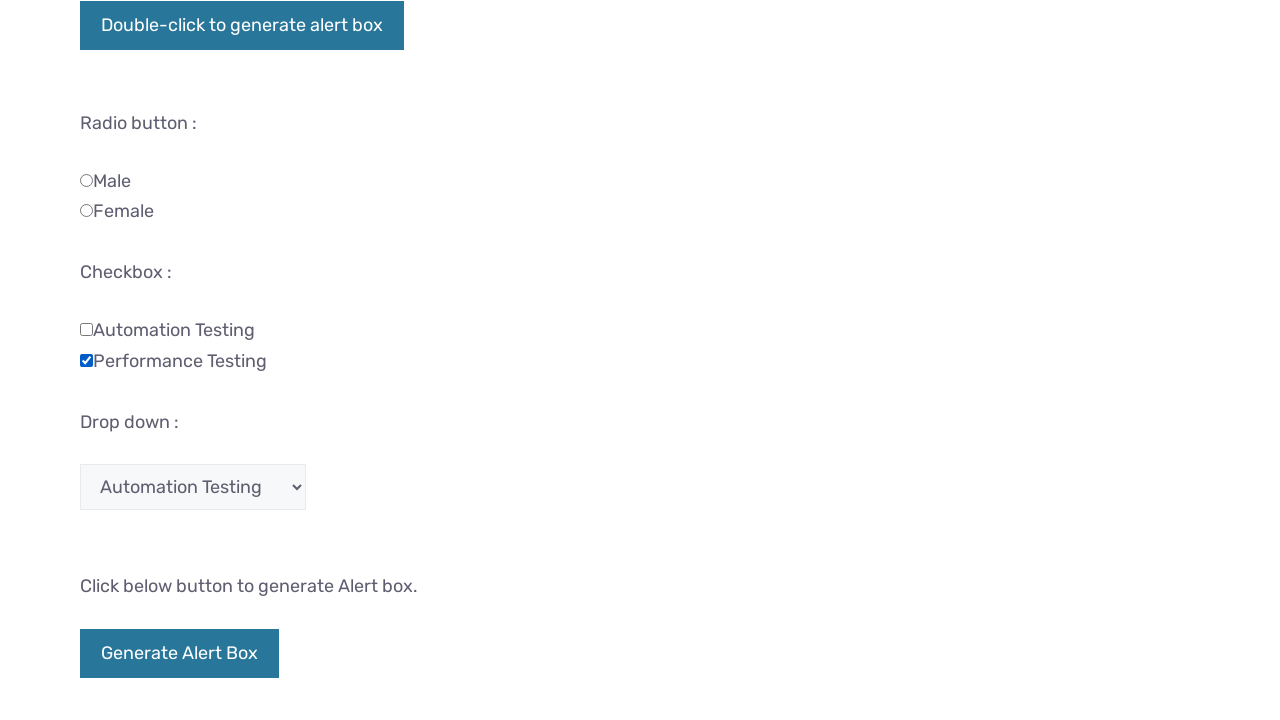